Tests hotel booking availability checker by filling check-in and check-out dates and submitting the form

Starting URL: https://automationintesting.online

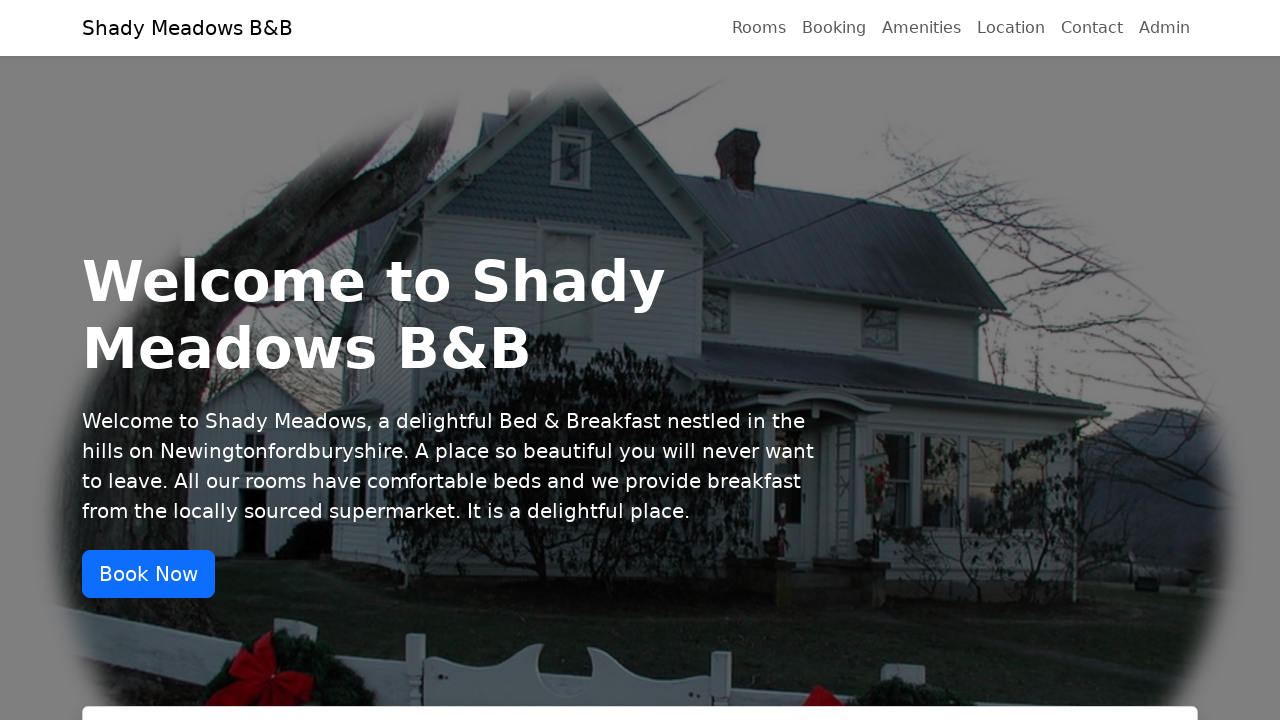

Navigated to hotel booking availability checker at https://automationintesting.online
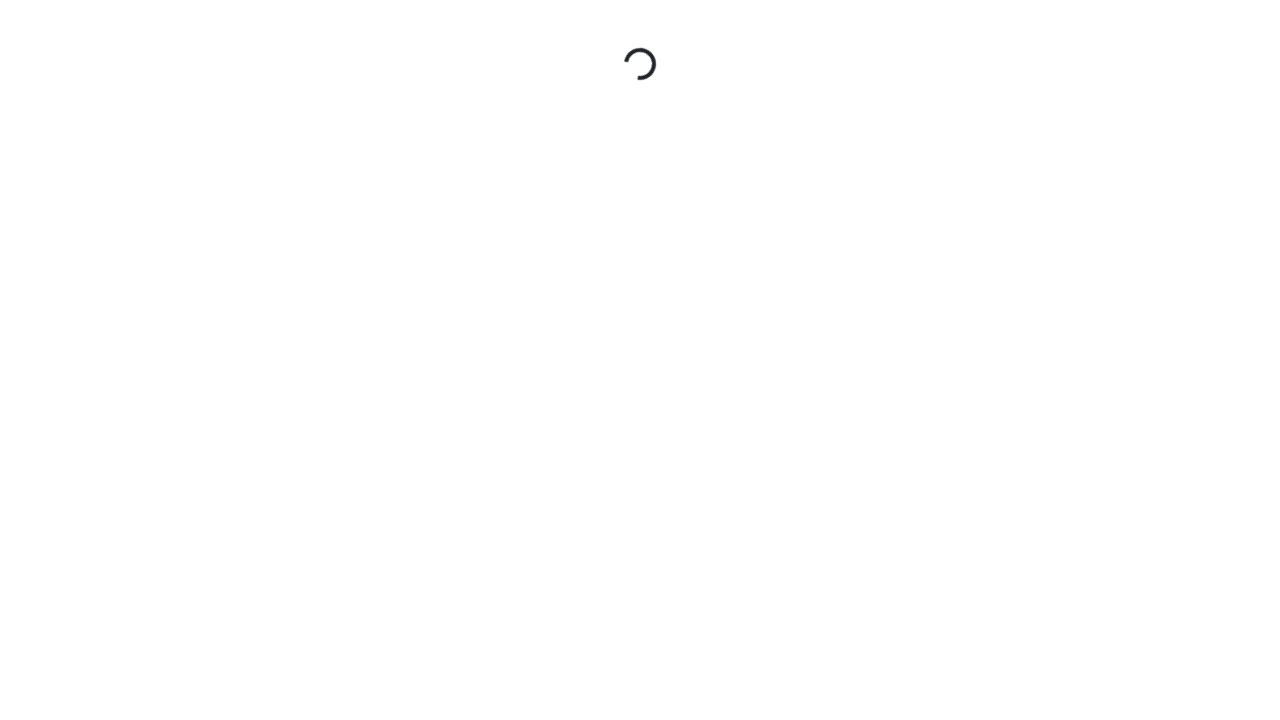

Located check-in date field
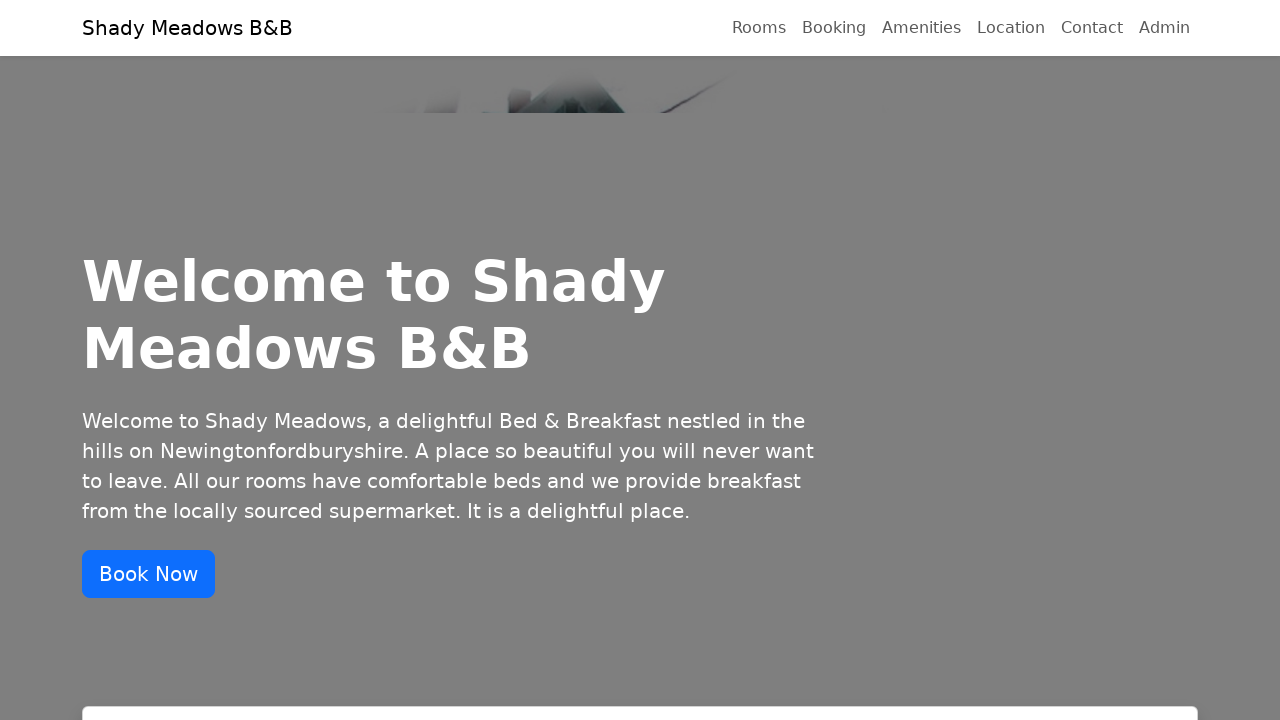

Cleared check-in date field on xpath=//*[@id="booking"]/div/div/div/form/div/div[1]/div[1]/div/input
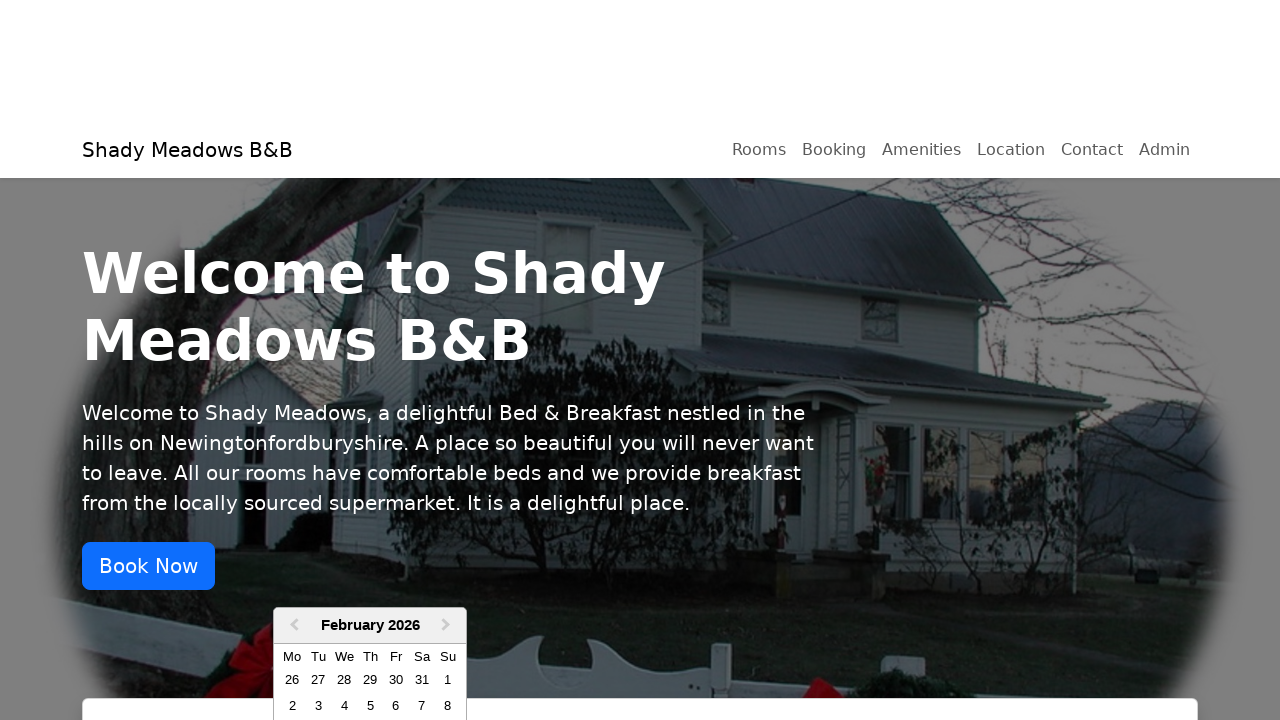

Filled check-in date field with '21/04/2025' on xpath=//*[@id="booking"]/div/div/div/form/div/div[1]/div[1]/div/input
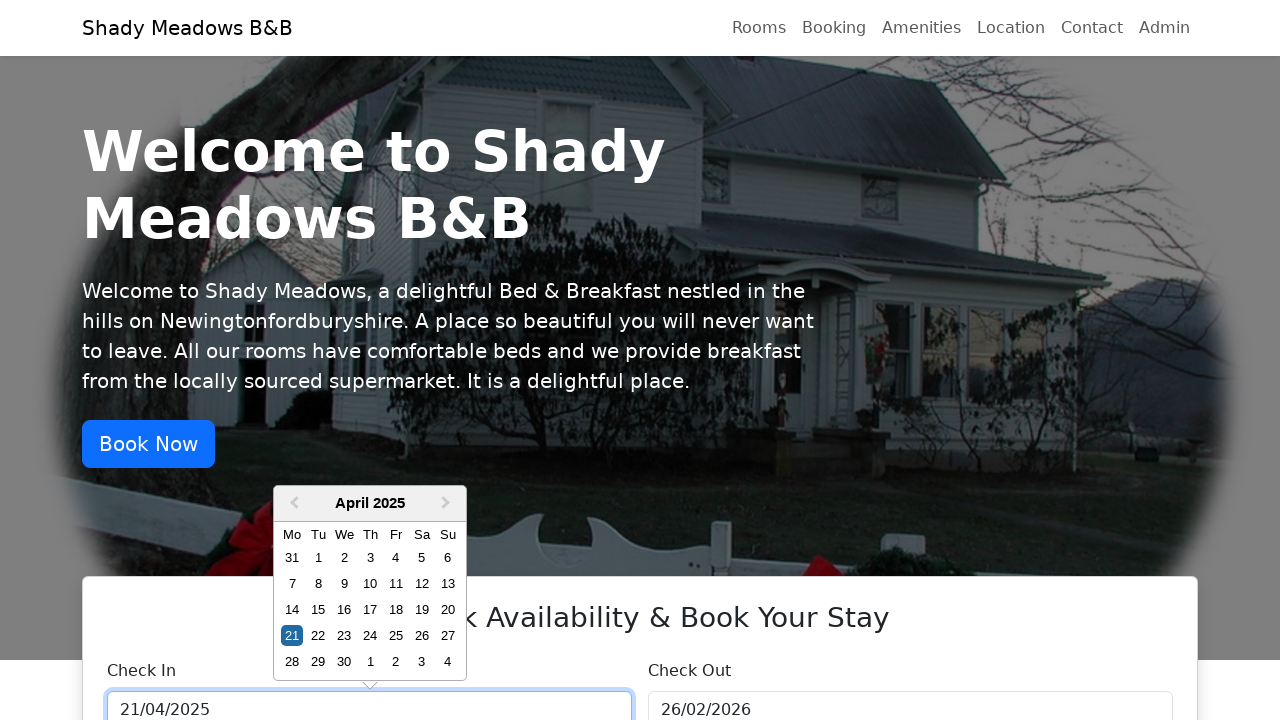

Located check-out date field
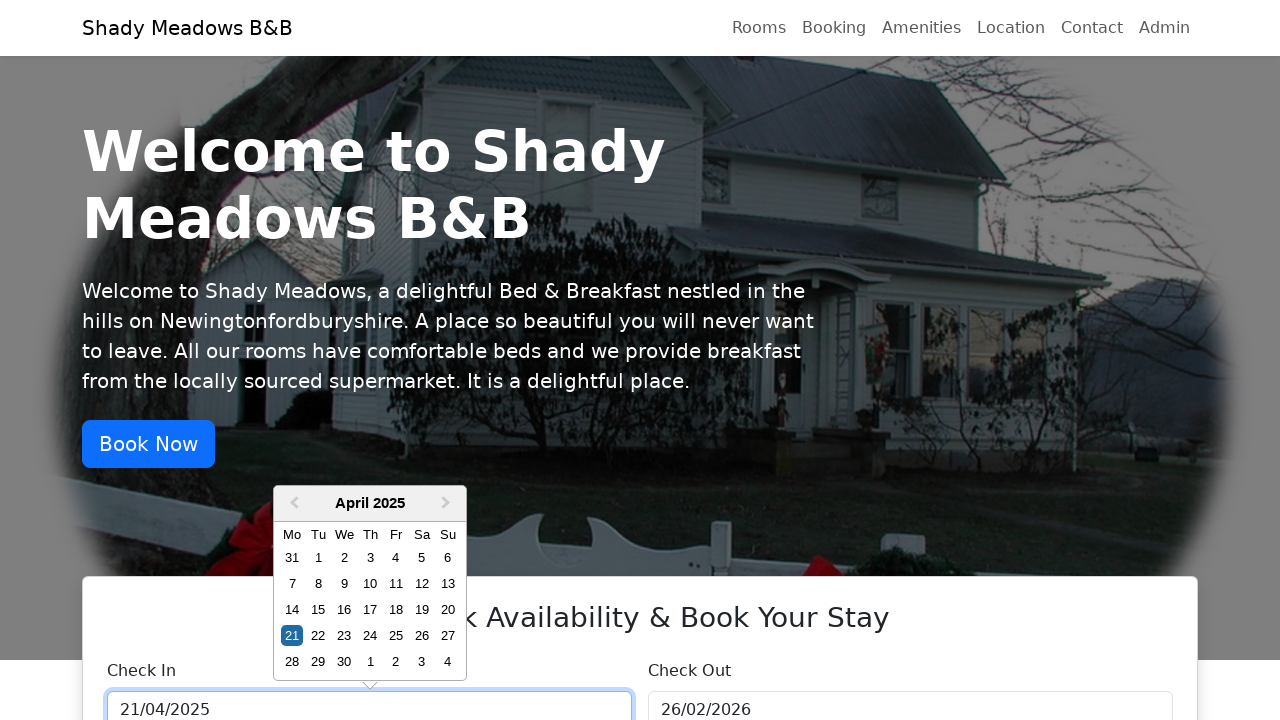

Cleared check-out date field on xpath=//*[@id="booking"]/div/div/div/form/div/div[2]/div[1]/div/input
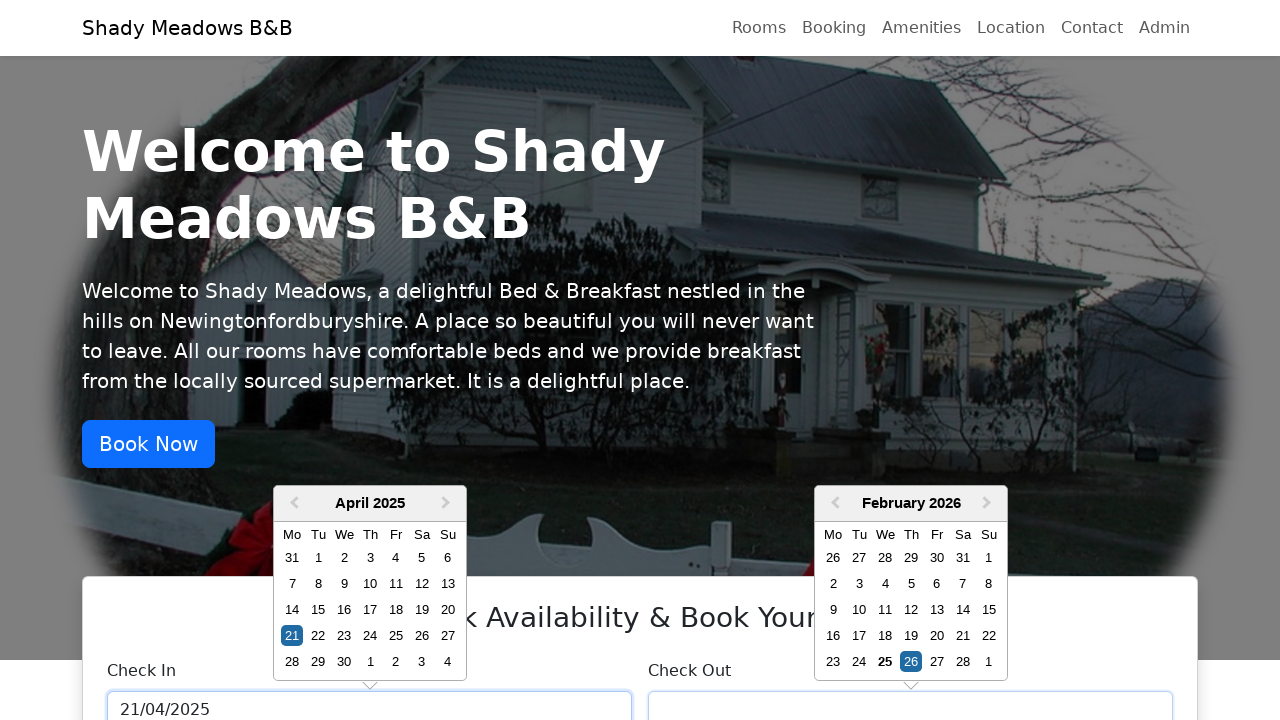

Filled check-out date field with '25/04/2025' on xpath=//*[@id="booking"]/div/div/div/form/div/div[2]/div[1]/div/input
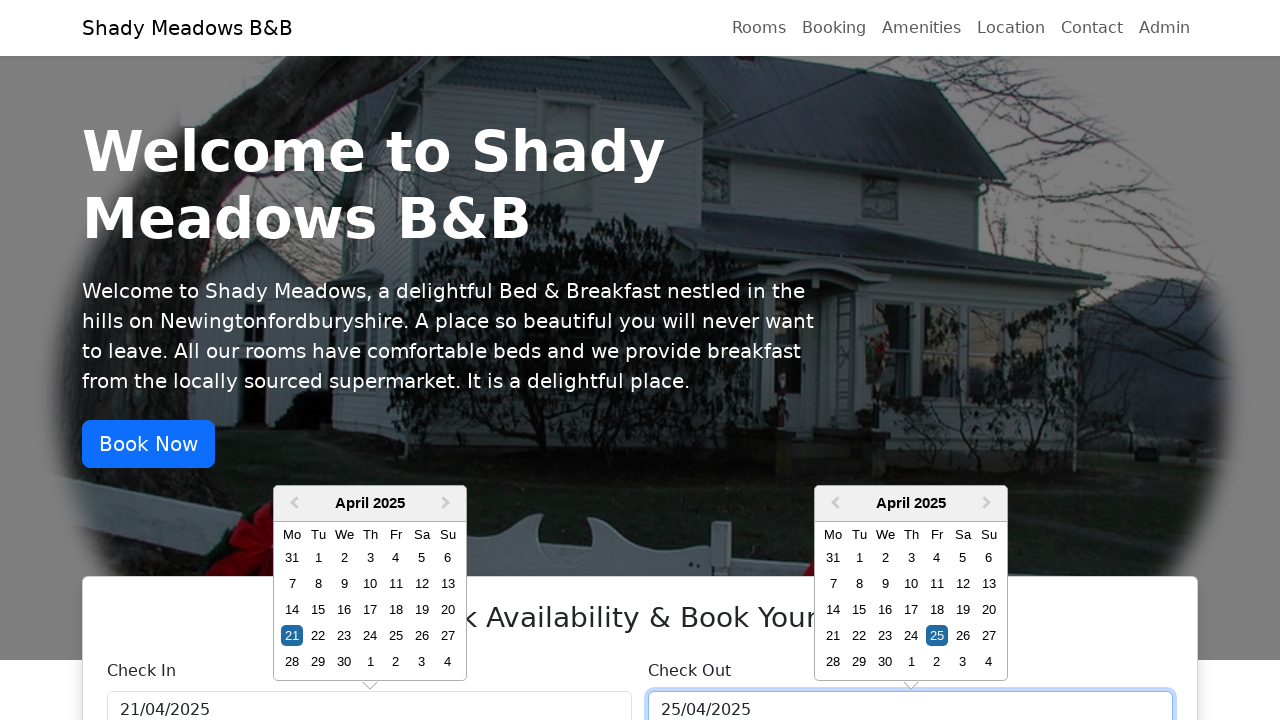

Clicked 'Check availability' button to submit the form at (640, 361) on xpath=//*[@id="booking"]/div/div/div/form/div/div[4]/button
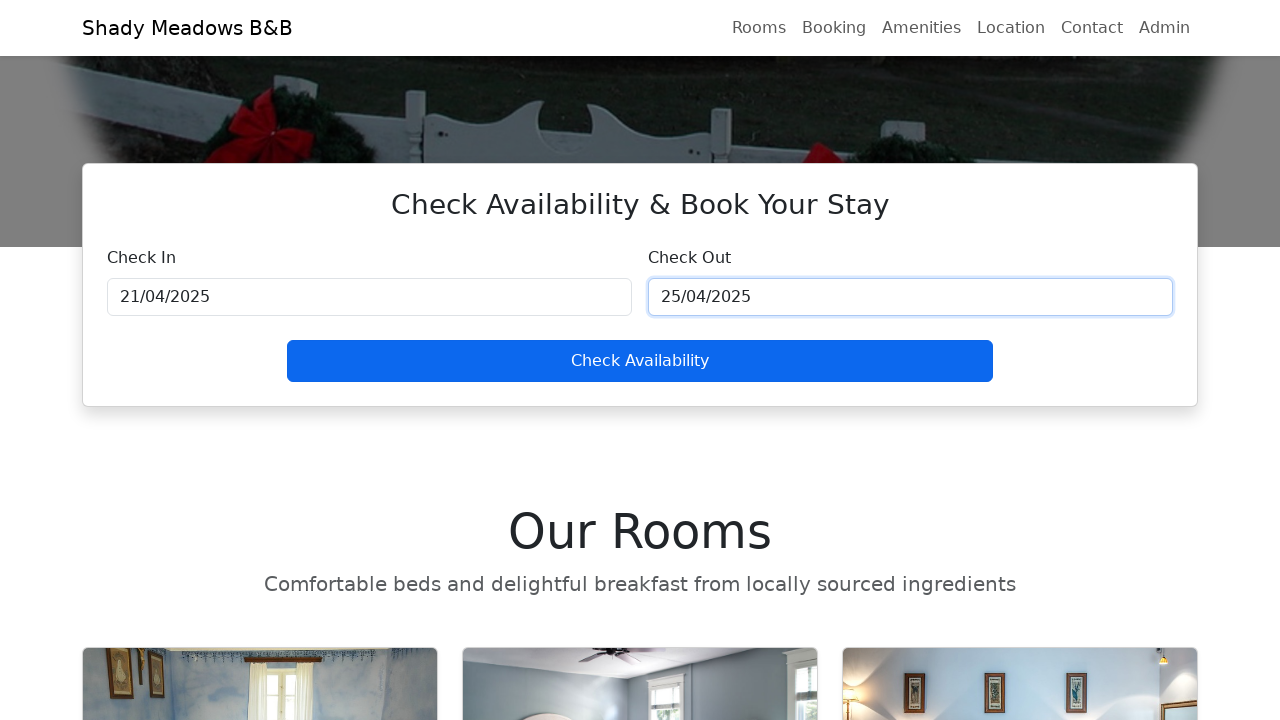

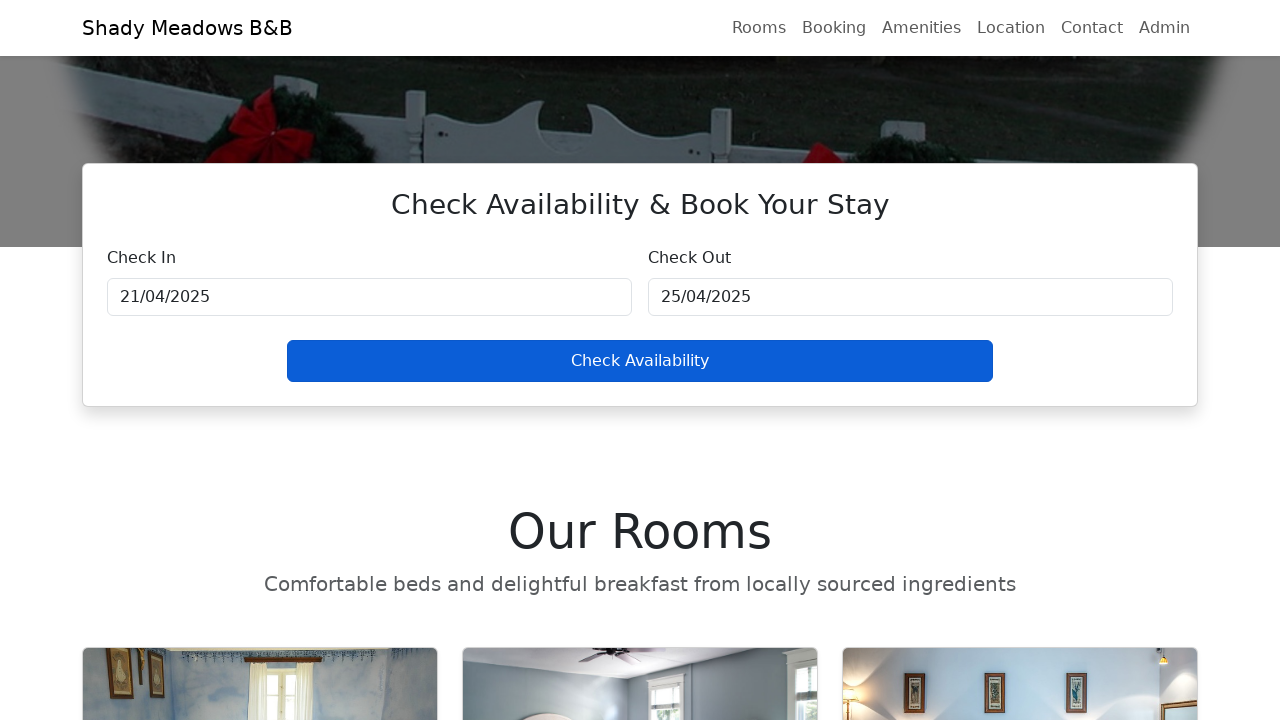